Tests a GFR (SKF) medical calculator by switching to an iframe and interacting with a dropdown select element, selecting options by index, value, and text.

Starting URL: https://bymed.top/calc/%D1%81%D0%BA%D1%84-2148

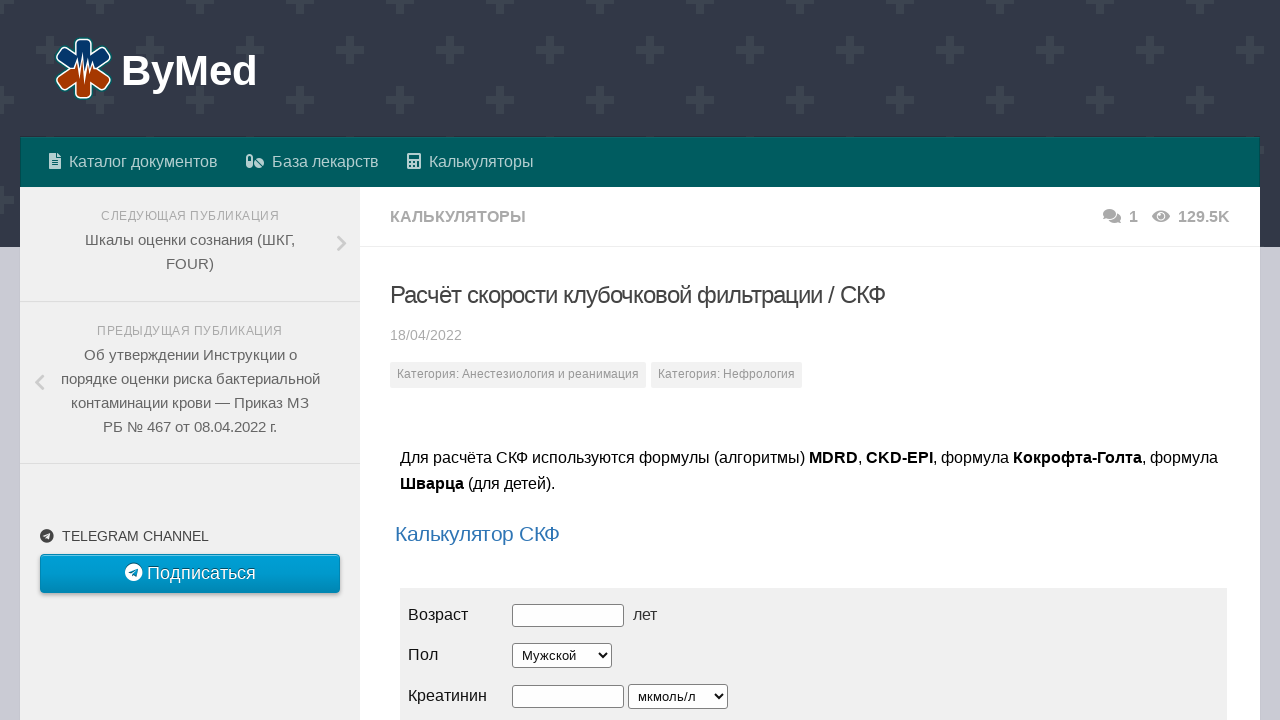

Waited 3 seconds for page to load
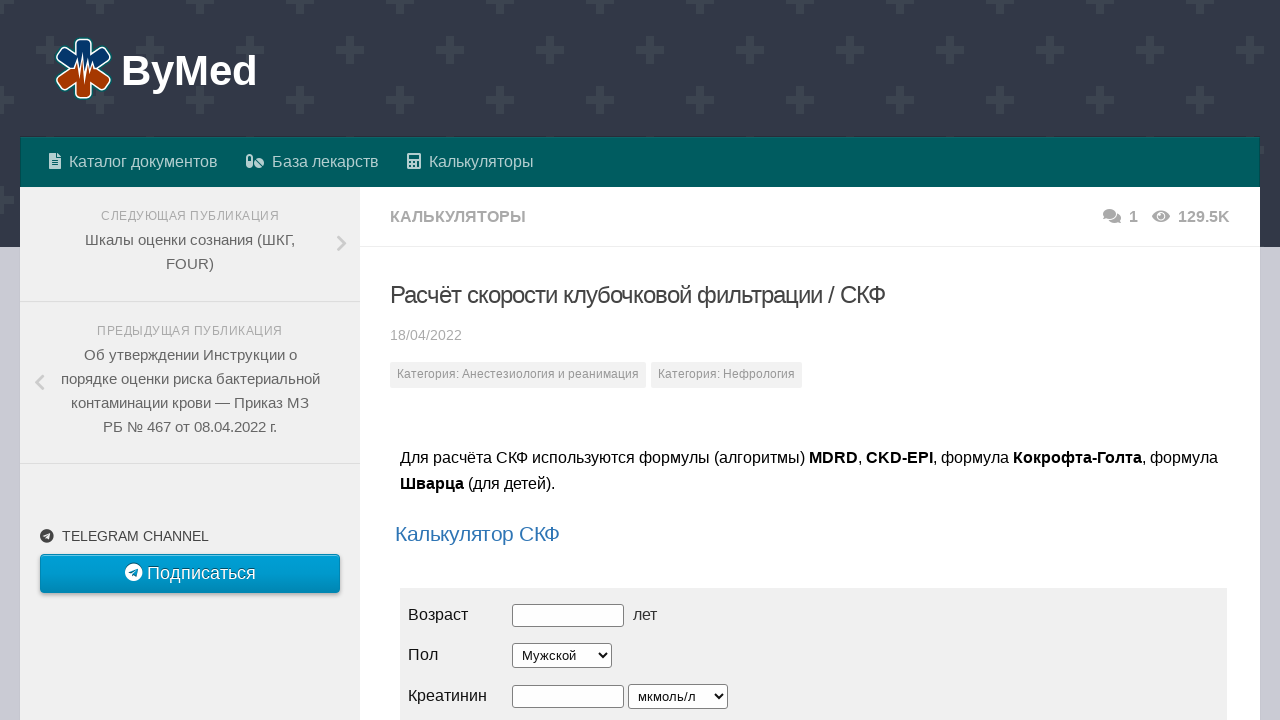

Located first iframe on the page
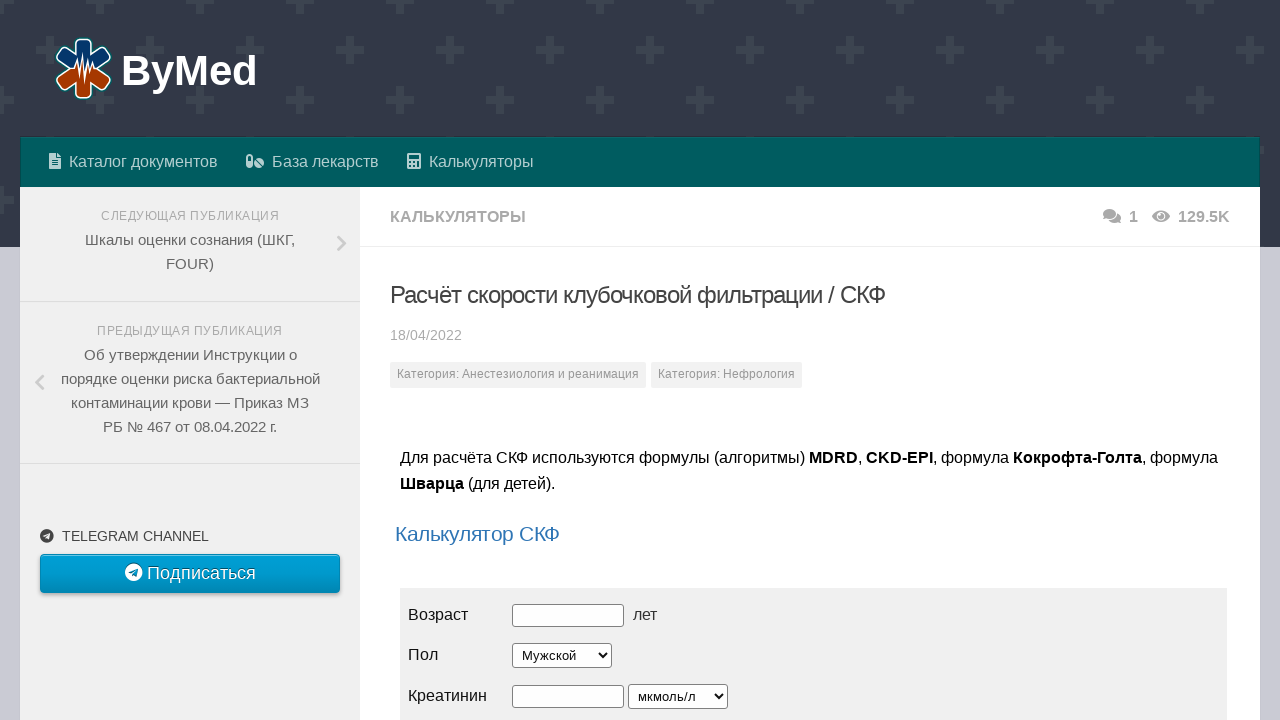

Selected option by index 1 in #cr-size dropdown on iframe >> nth=0 >> internal:control=enter-frame >> #cr-size
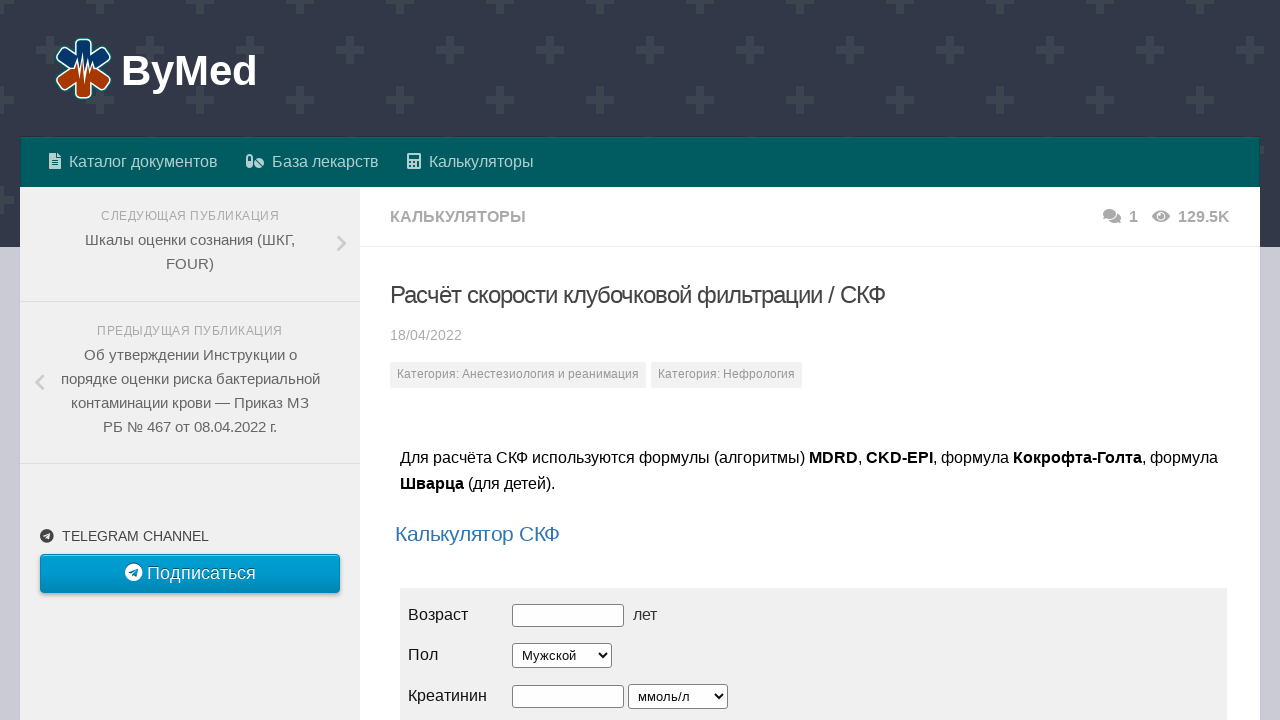

Waited 2 seconds after selecting option by index
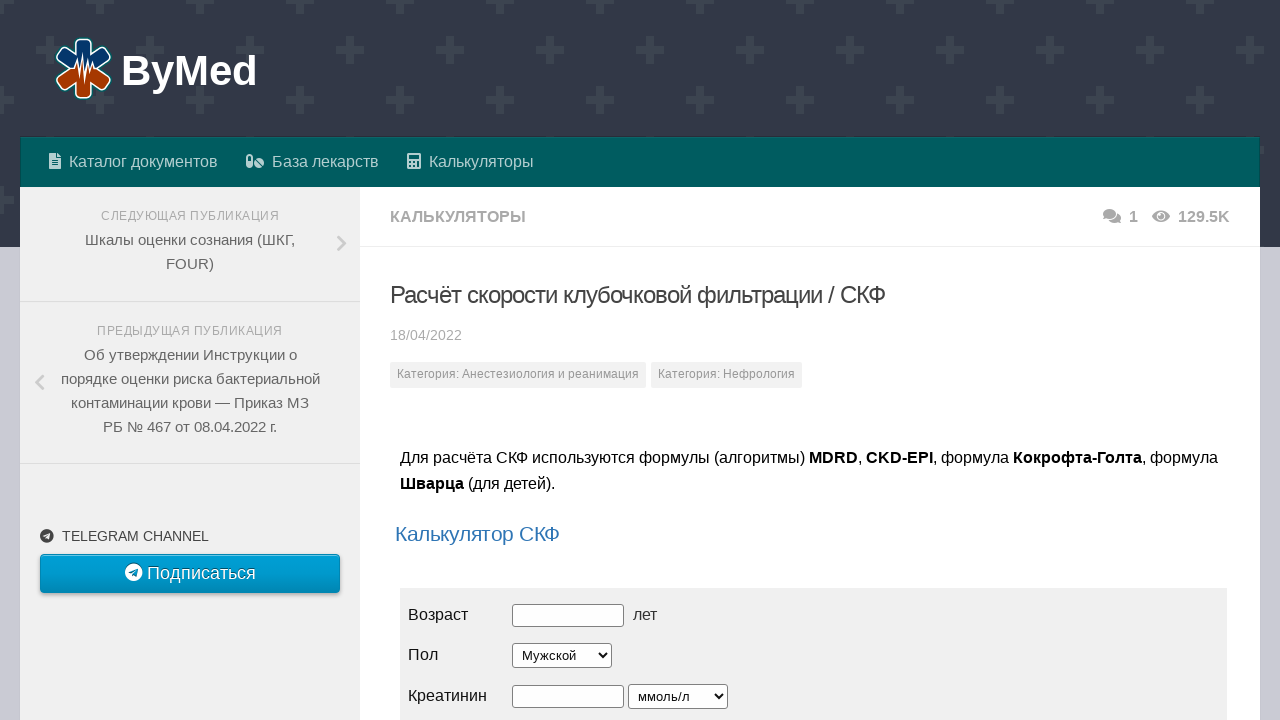

Selected option with value 'mm' in #cr-size dropdown on iframe >> nth=0 >> internal:control=enter-frame >> #cr-size
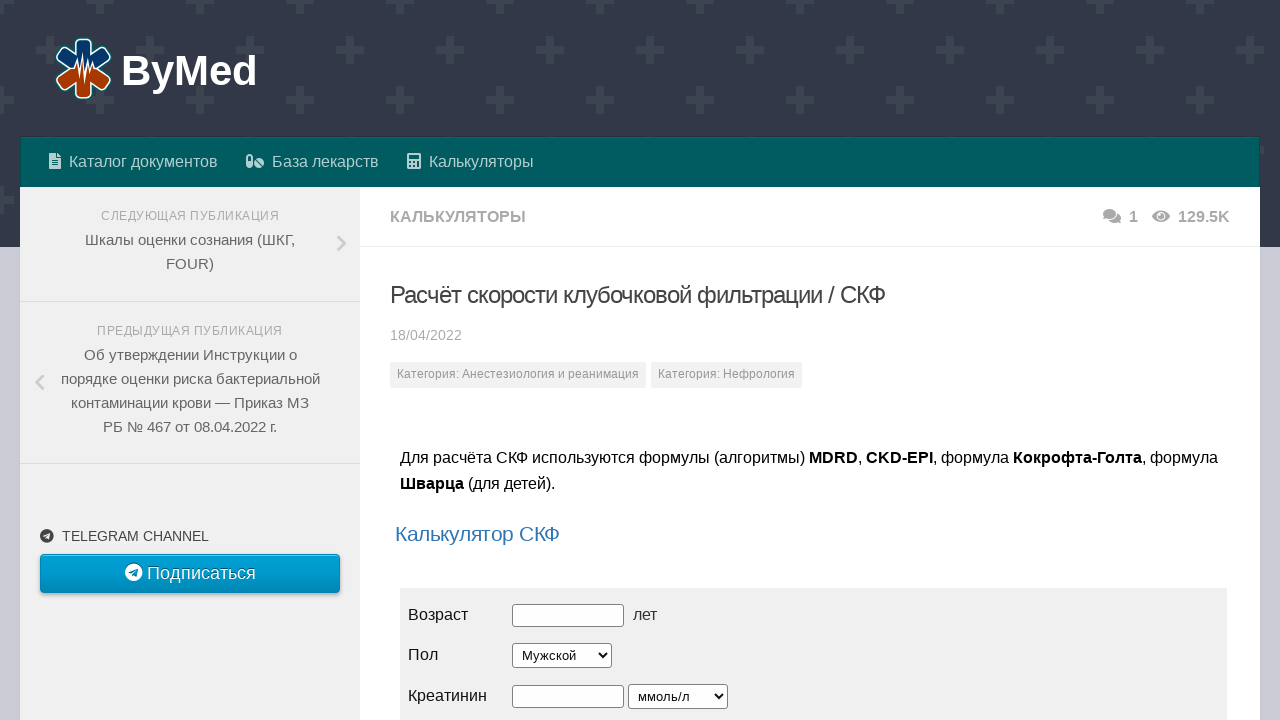

Waited 2 seconds after selecting option by value
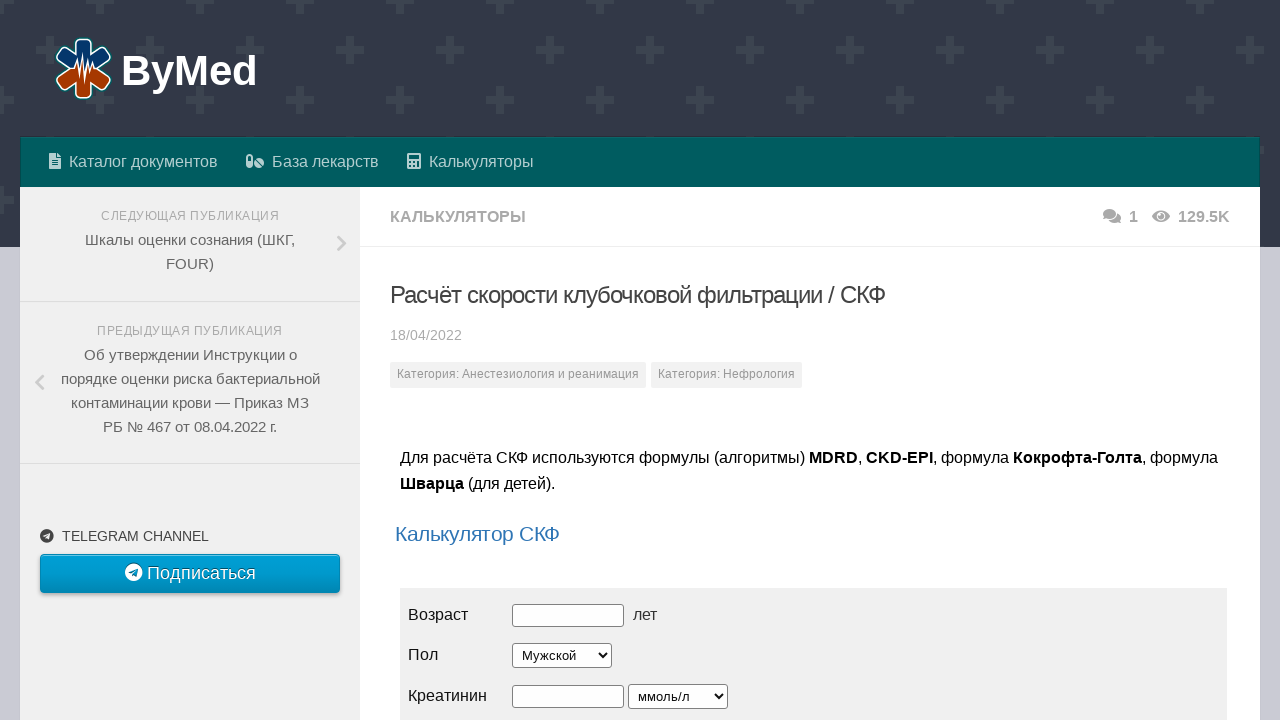

Selected option with label 'мг/дл' in #cr-size dropdown on iframe >> nth=0 >> internal:control=enter-frame >> #cr-size
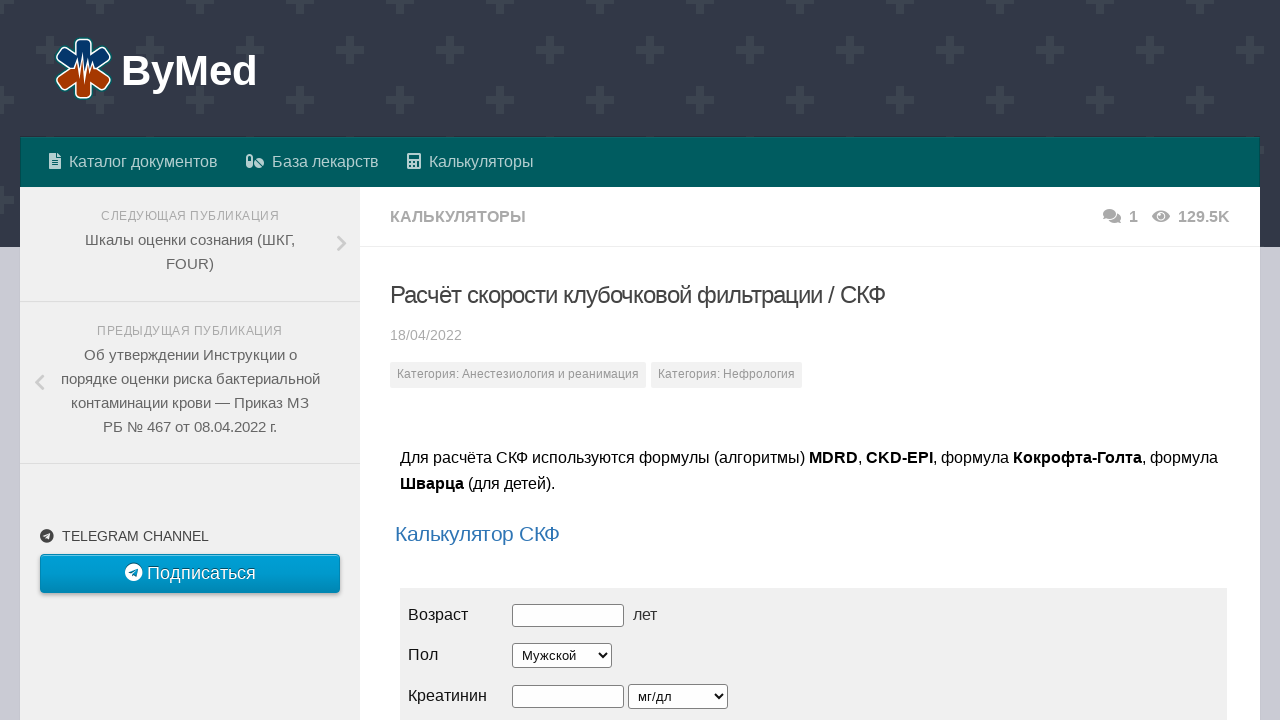

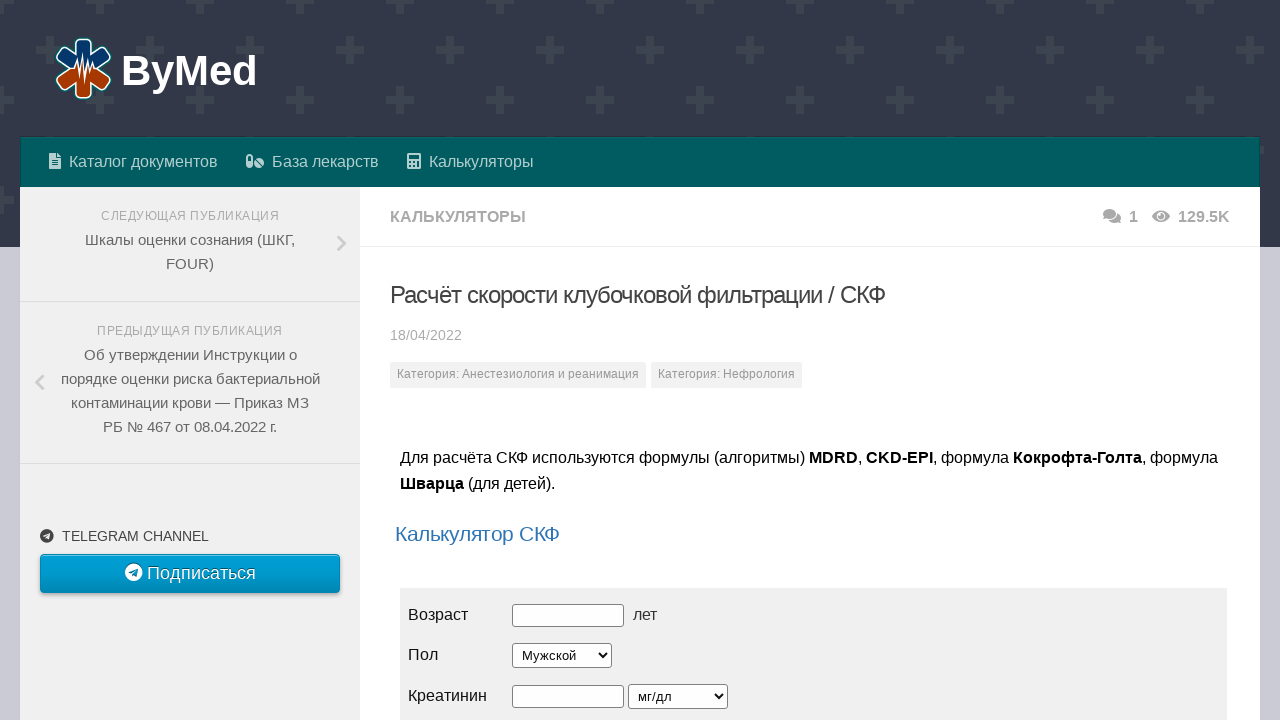